Navigates to Immutascan collections page, scrolls to load content, and verifies collection links are displayed

Starting URL: https://immutascan.io/collections

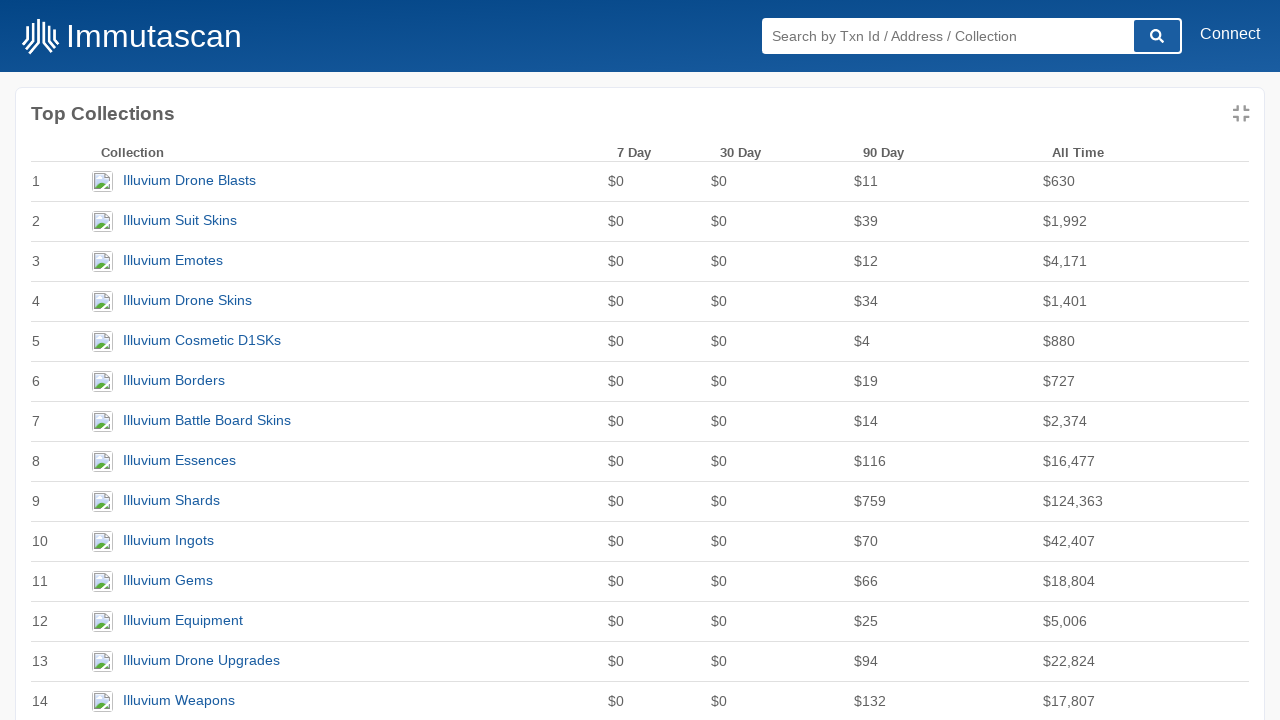

Waited for page to load with networkidle state
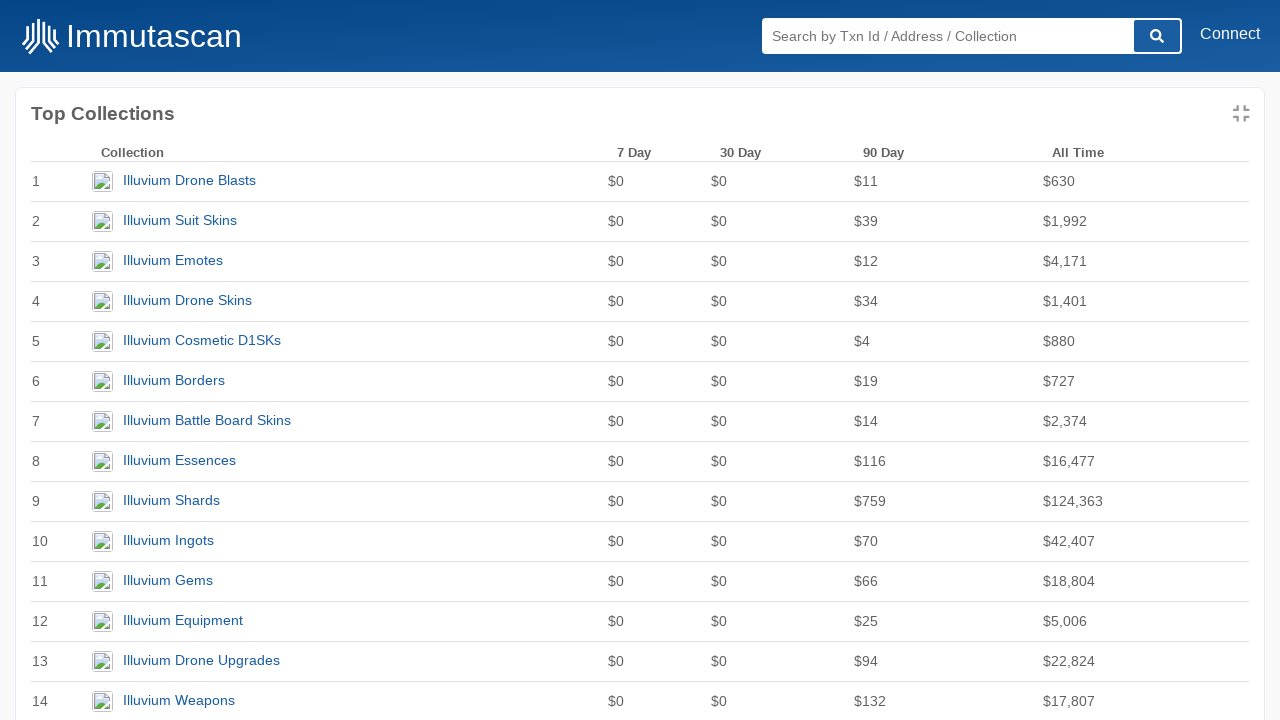

Scrolled to bottom of page to load all collection content
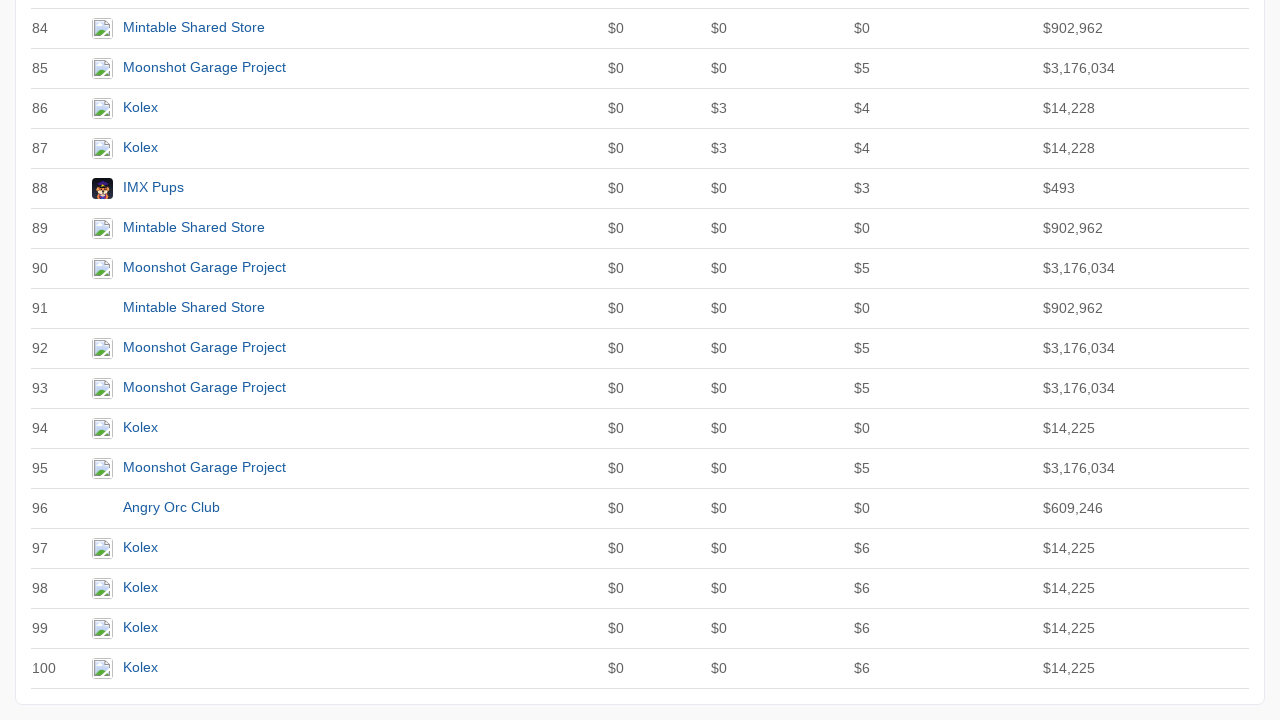

Waited 3 seconds for content to load after scrolling
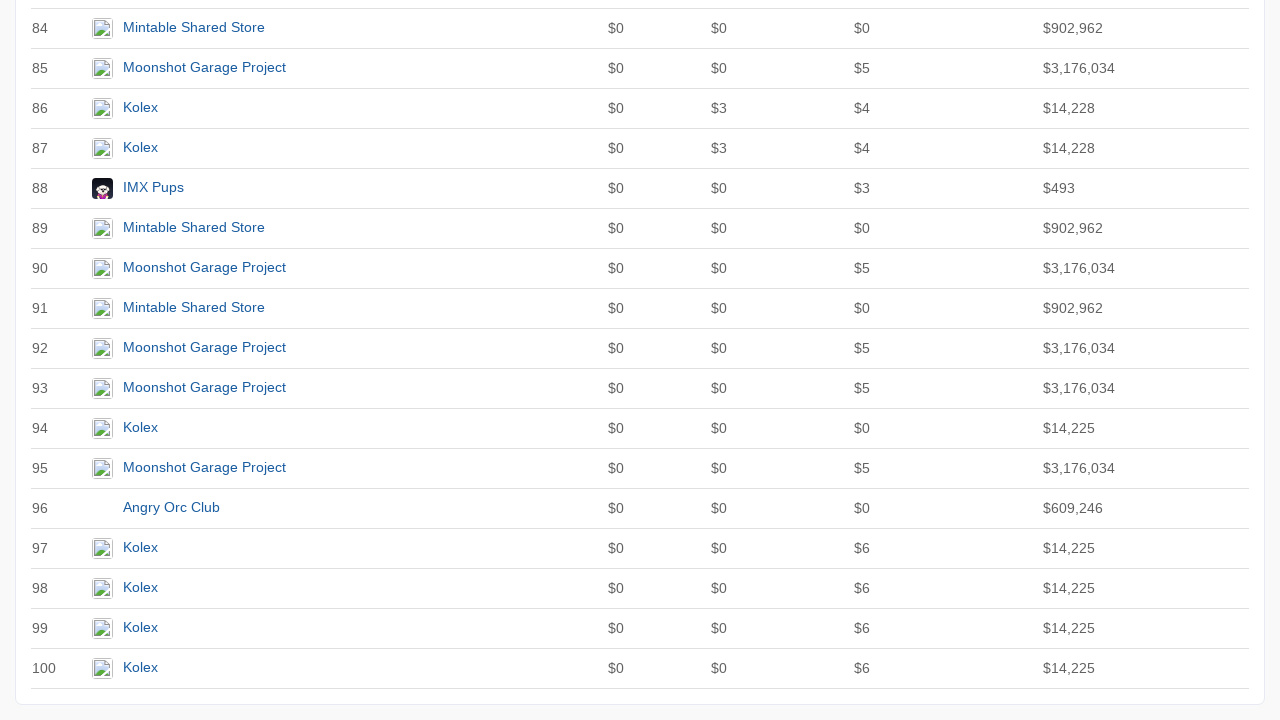

Verified collection links are displayed on the page
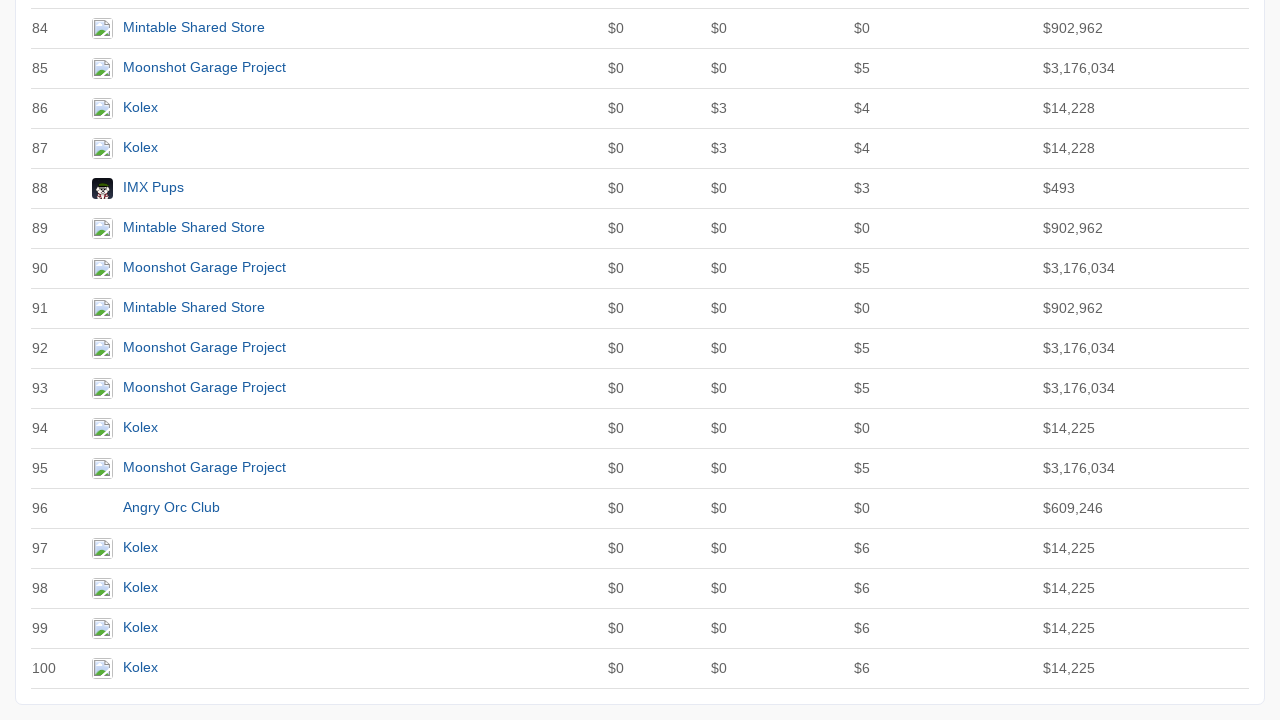

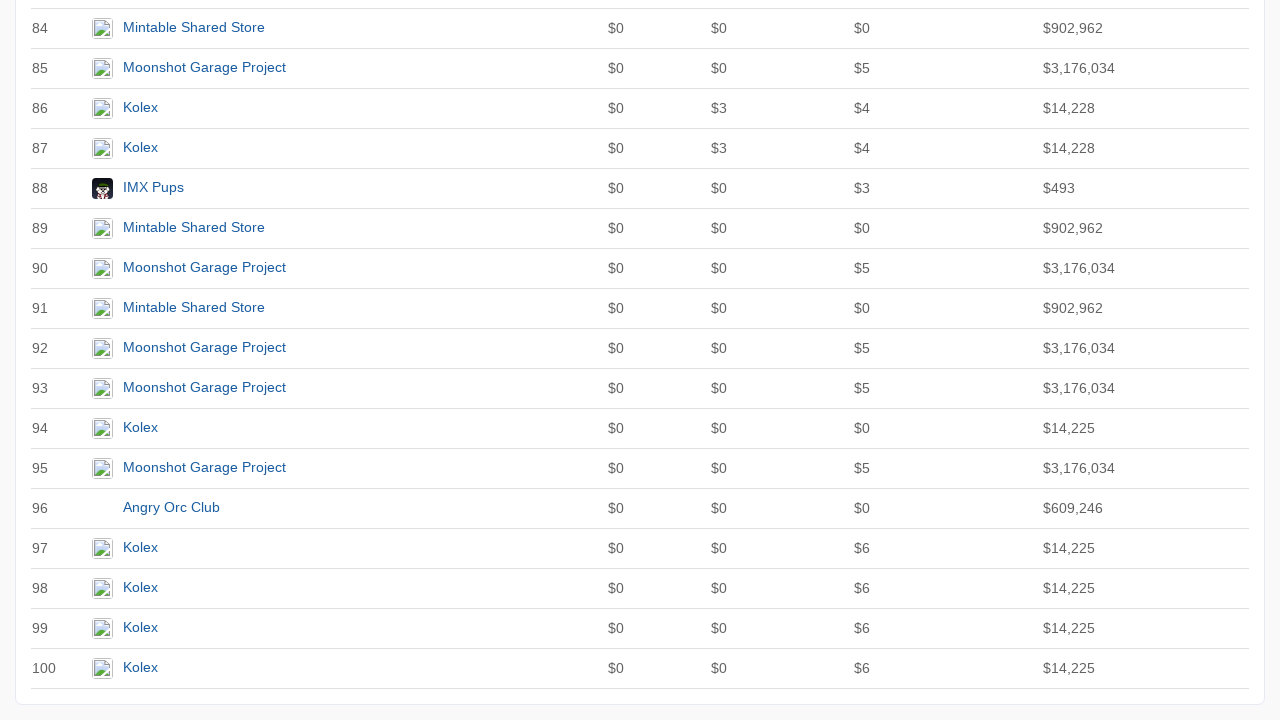